Tests radio button functionality by clicking radio button 3 twice and verifying it remains selected.

Starting URL: https://rahulshettyacademy.com/AutomationPractice/

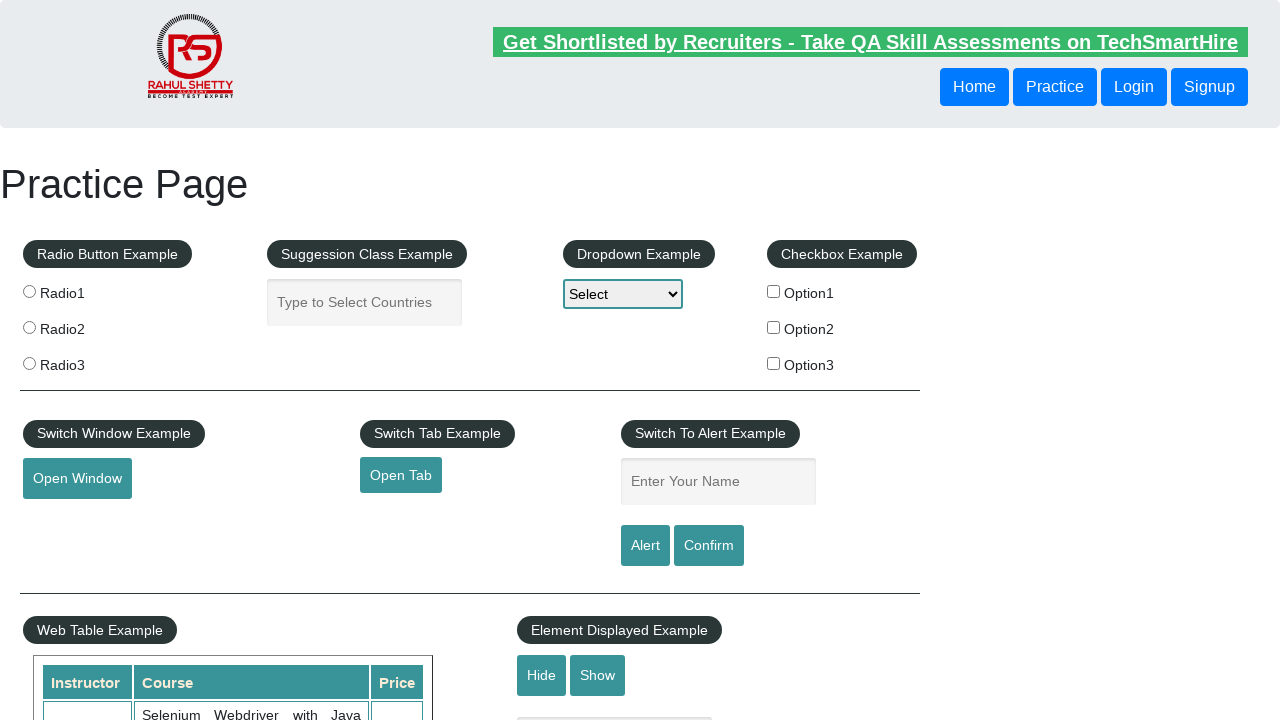

Clicked radio button 3 for the first time at (29, 363) on xpath=//*[contains(@value,'radio3')]
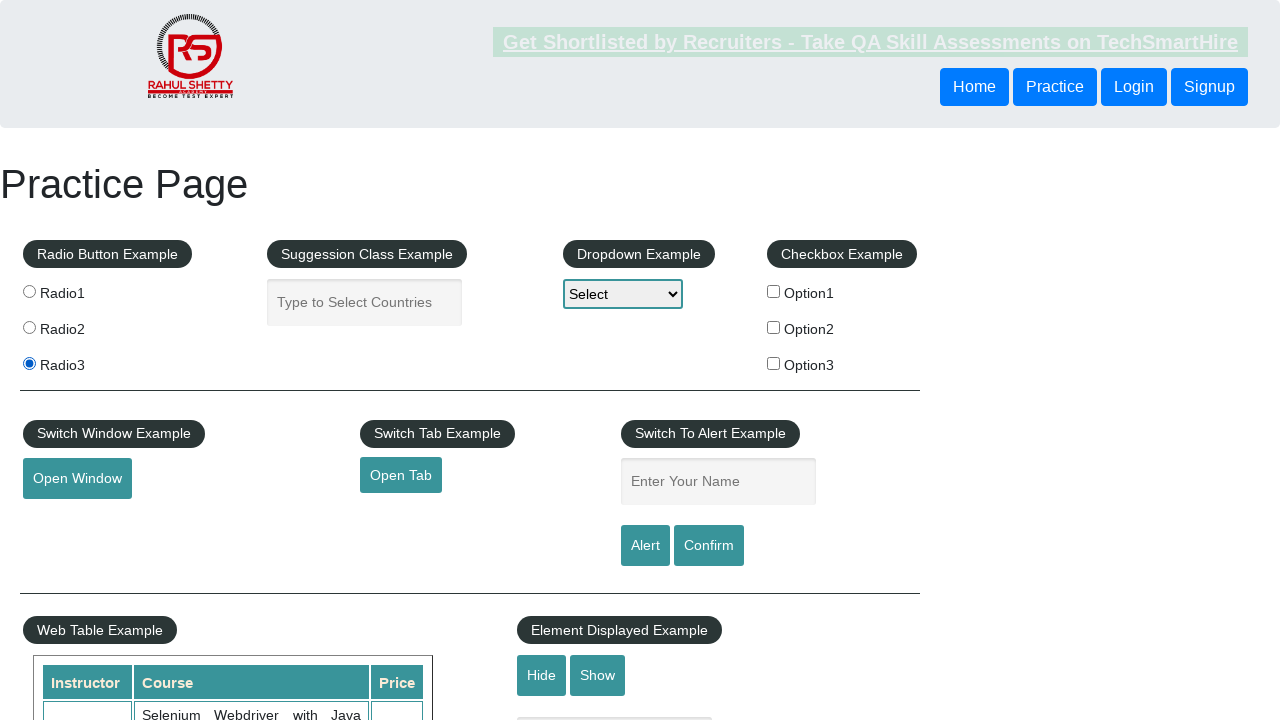

Waited 1 second
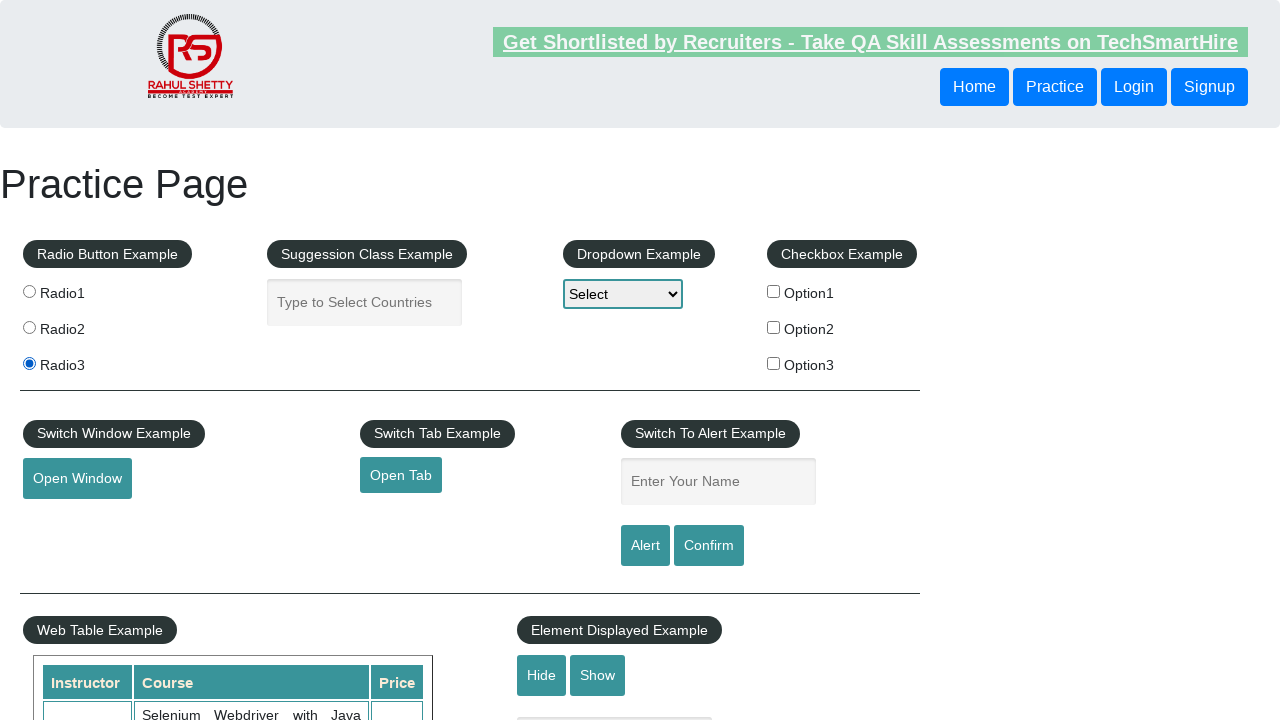

Clicked radio button 3 for the second time at (29, 363) on xpath=//*[contains(@value,'radio3')]
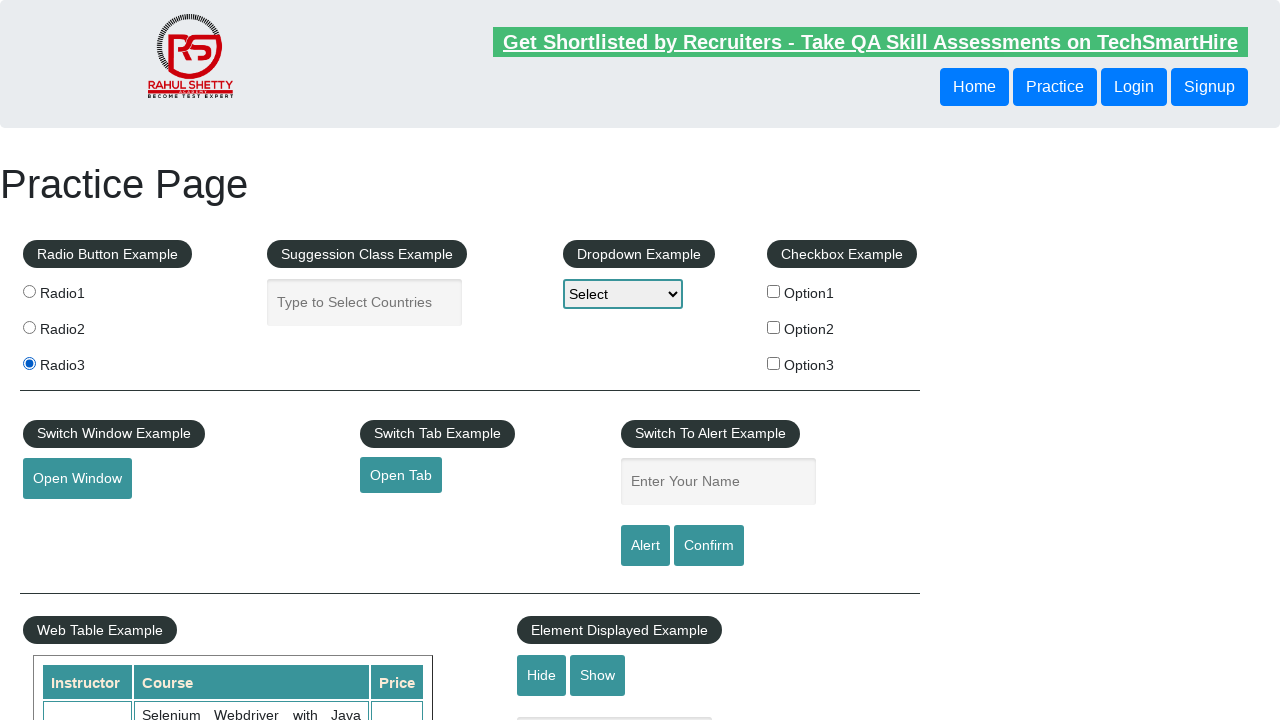

Located radio button 3 element
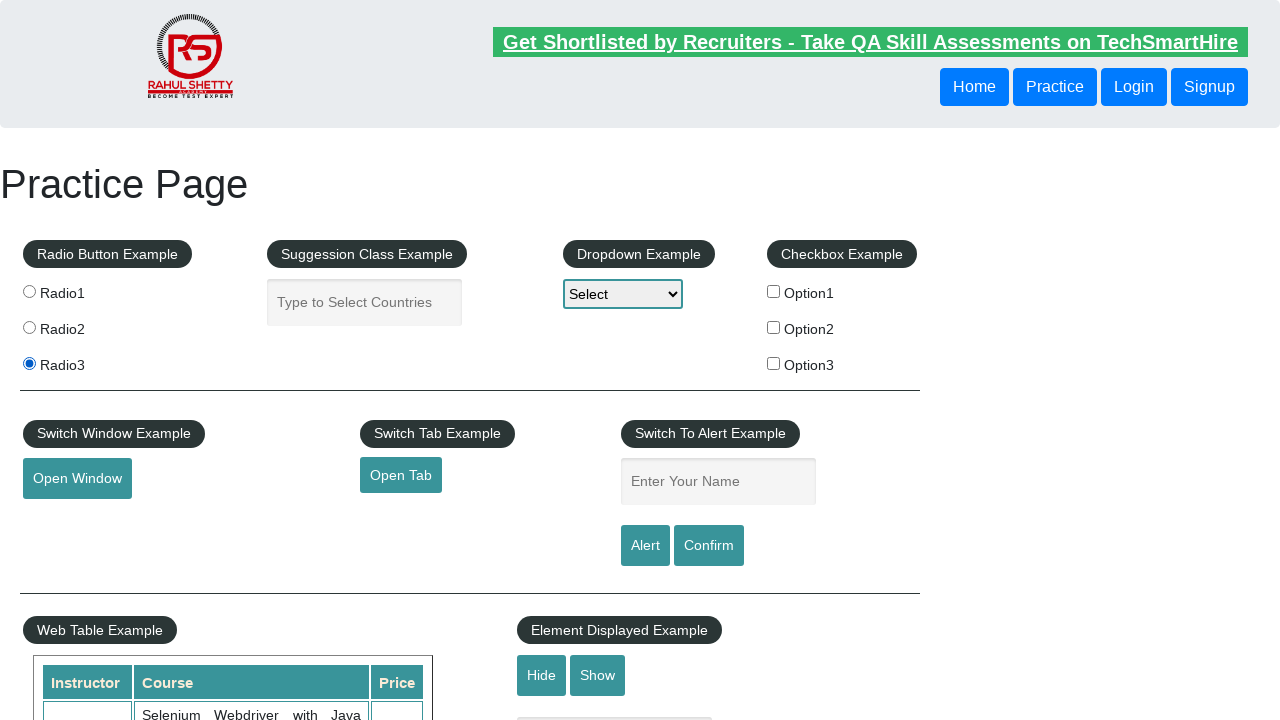

Checked if radio button 3 is selected
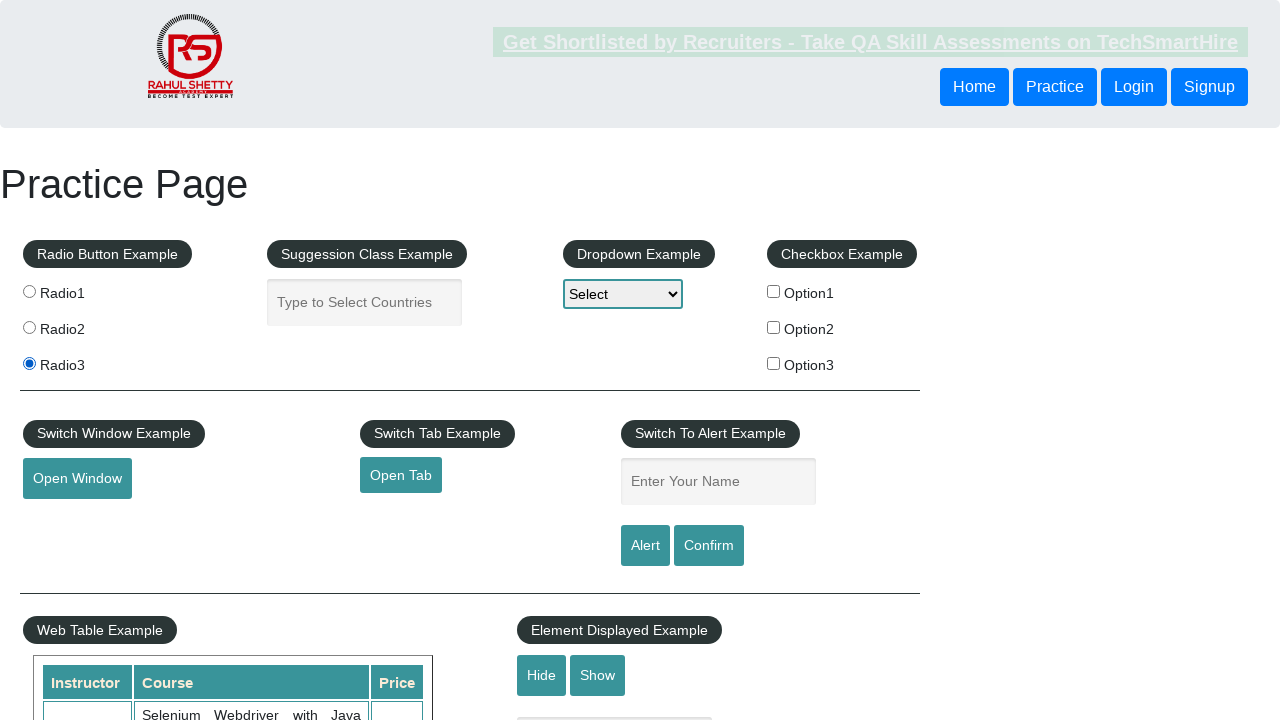

Radio button 3 selection status: True
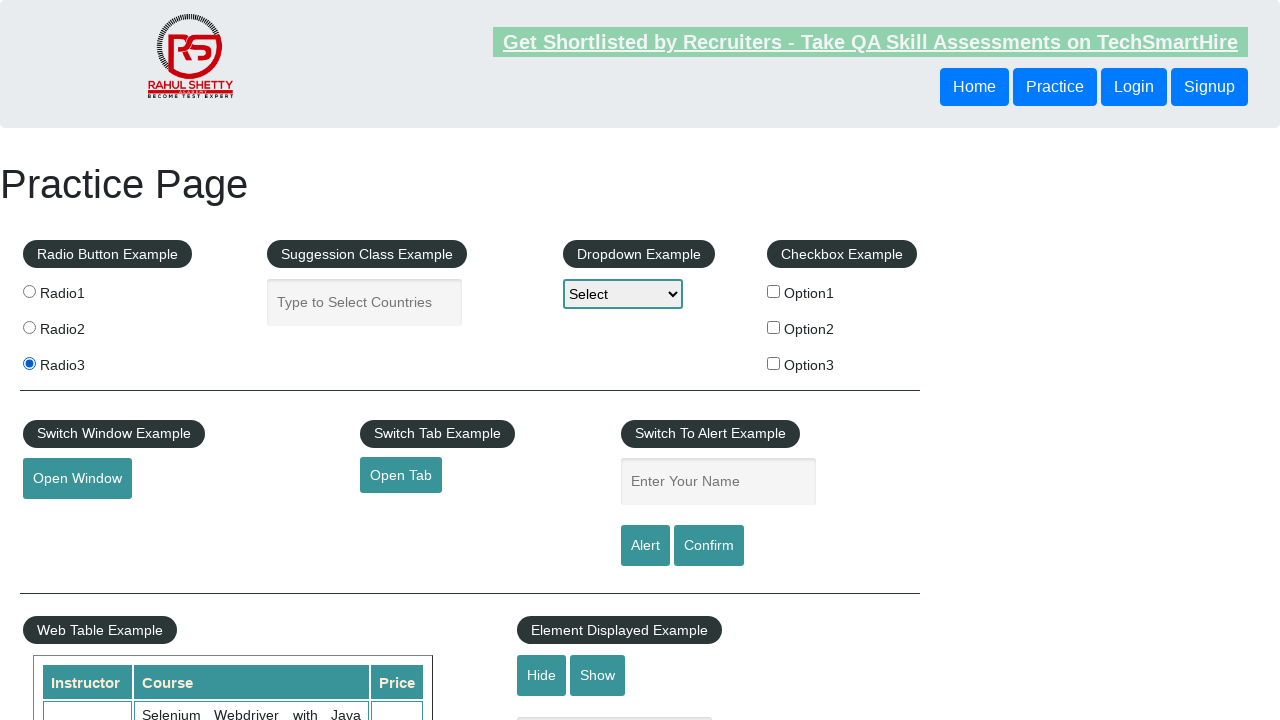

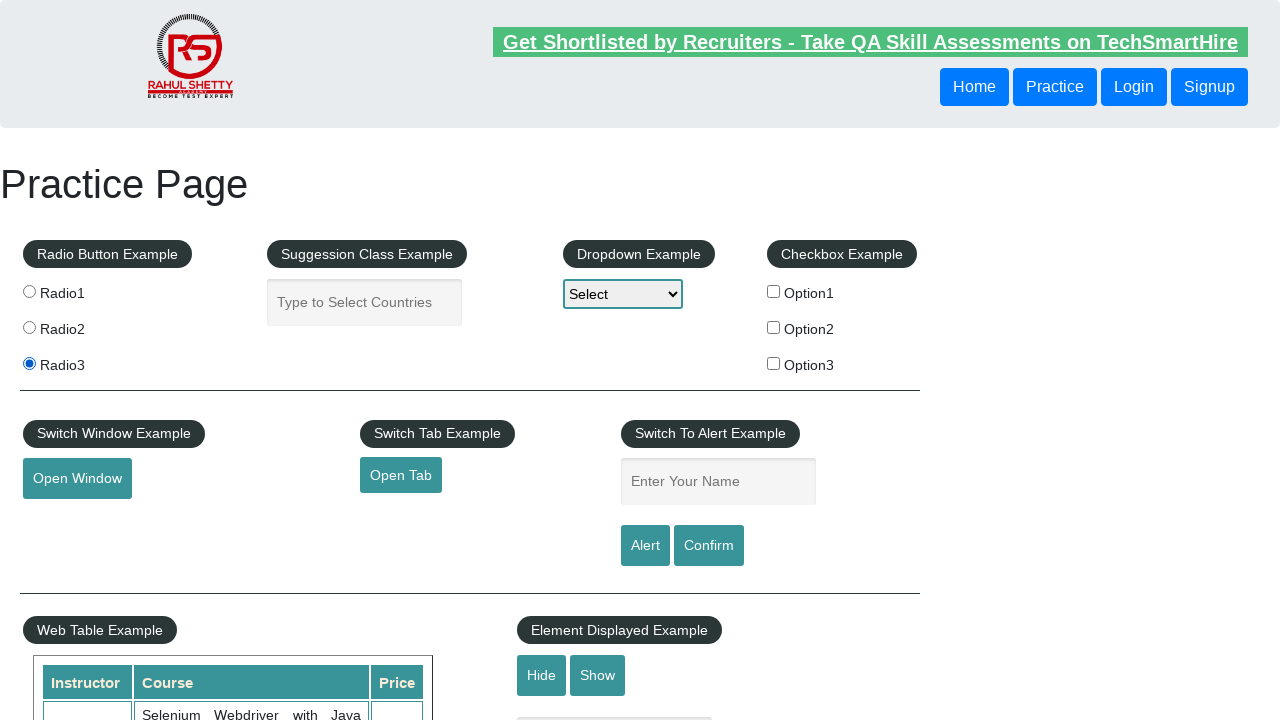